Tests dynamic loading with implicit wait to verify element appears and is displayed

Starting URL: https://practice.cydeo.com/dynamic_loading/4

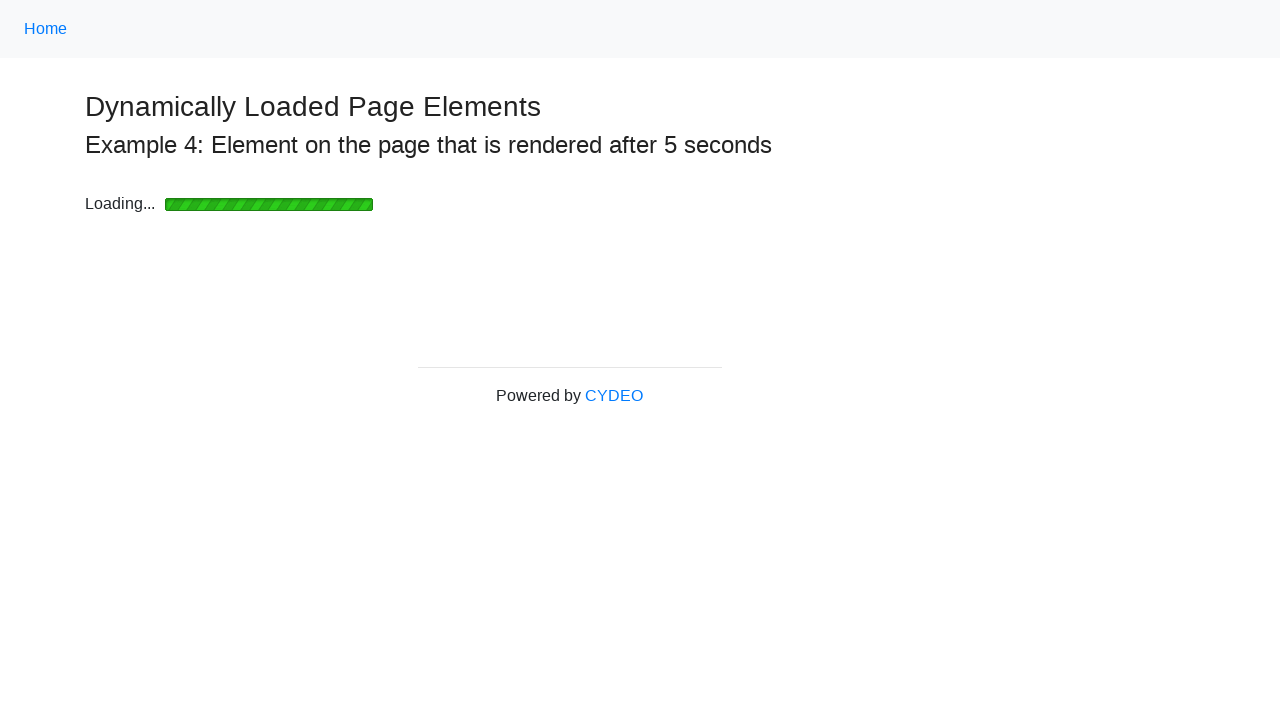

Waited for dynamically loaded 'Hello World!' element to appear (timeout: 20000ms)
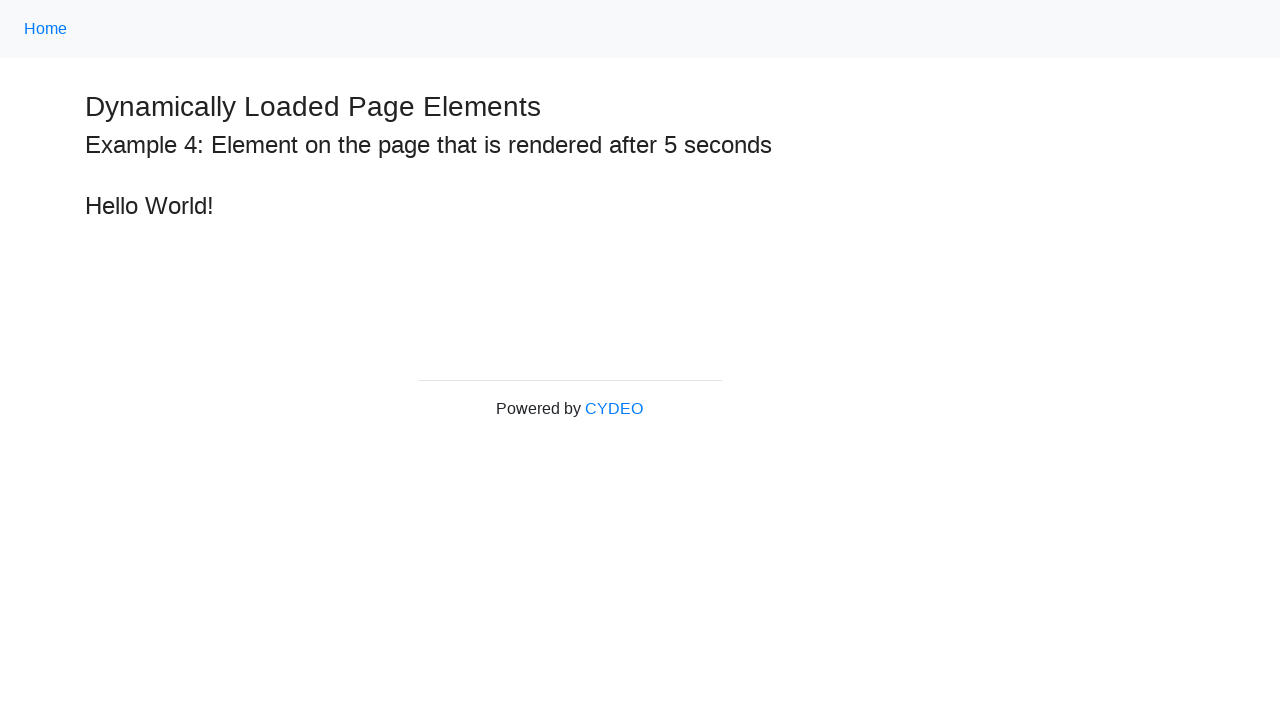

Located the 'Hello World!' element
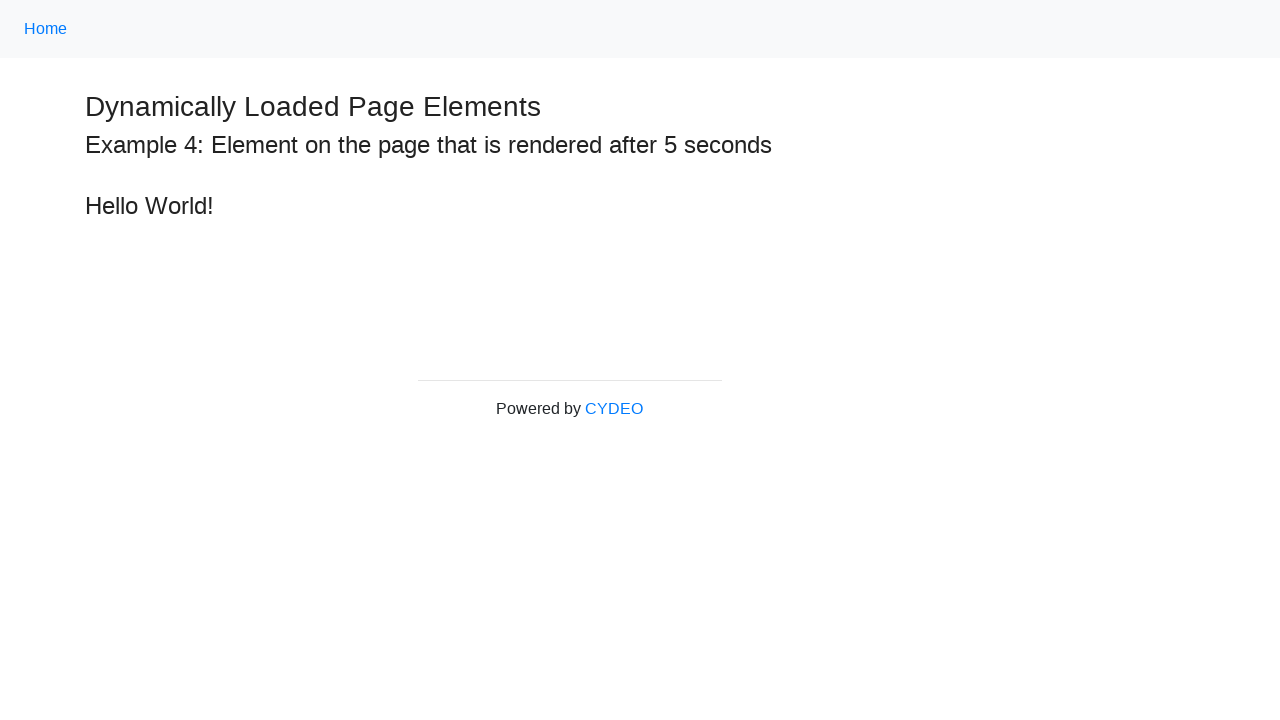

Verified that 'Hello World!' element is displayed
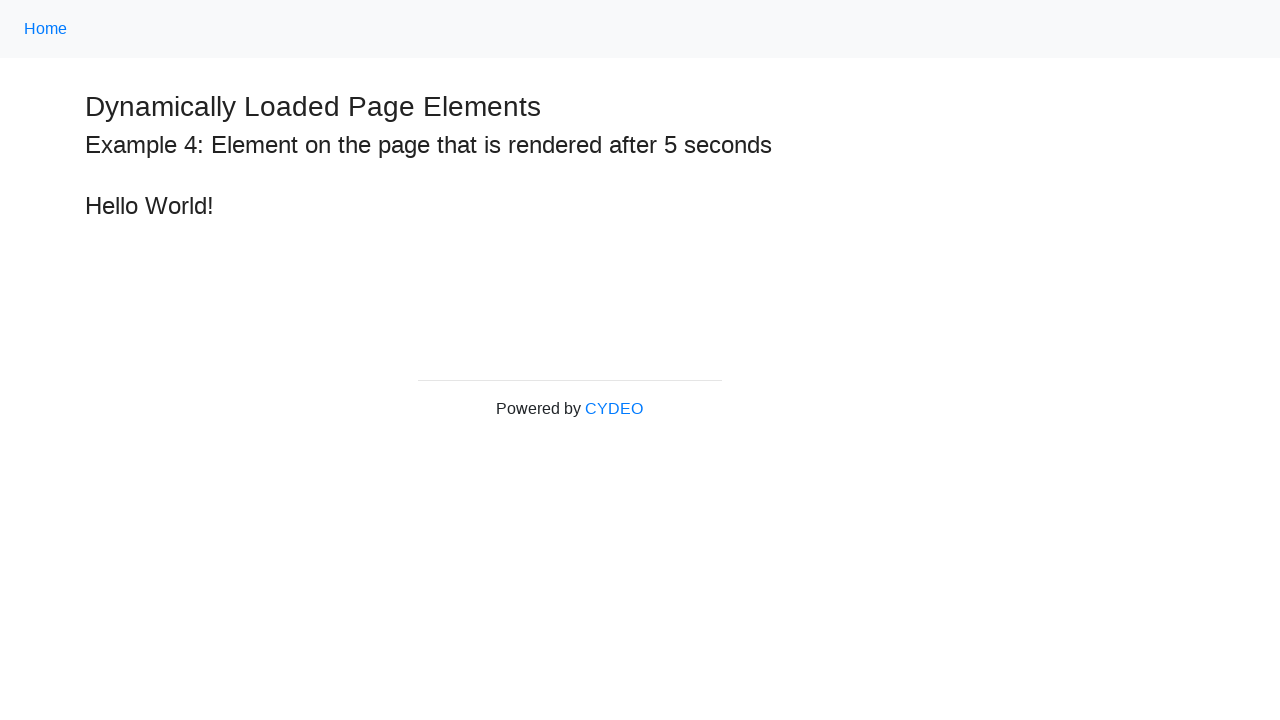

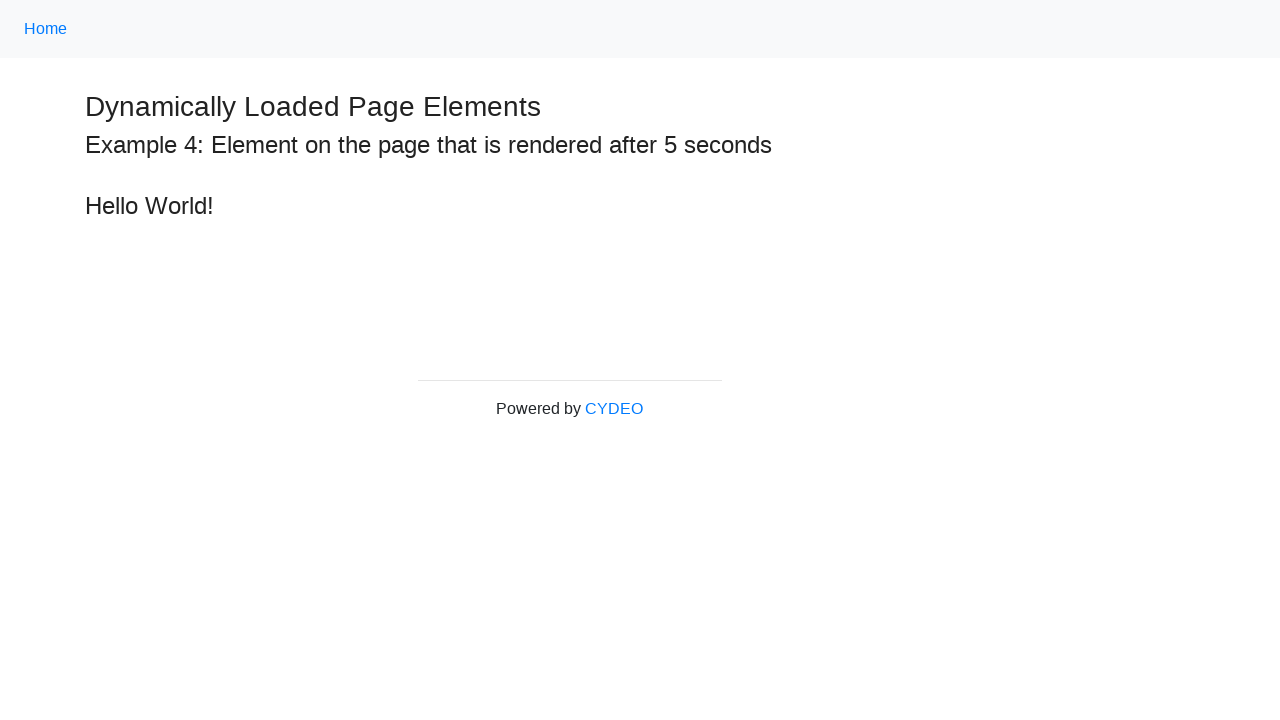